Tests drag and drop functionality within an iframe by dragging an element to a droppable area

Starting URL: https://jqueryui.com/droppable

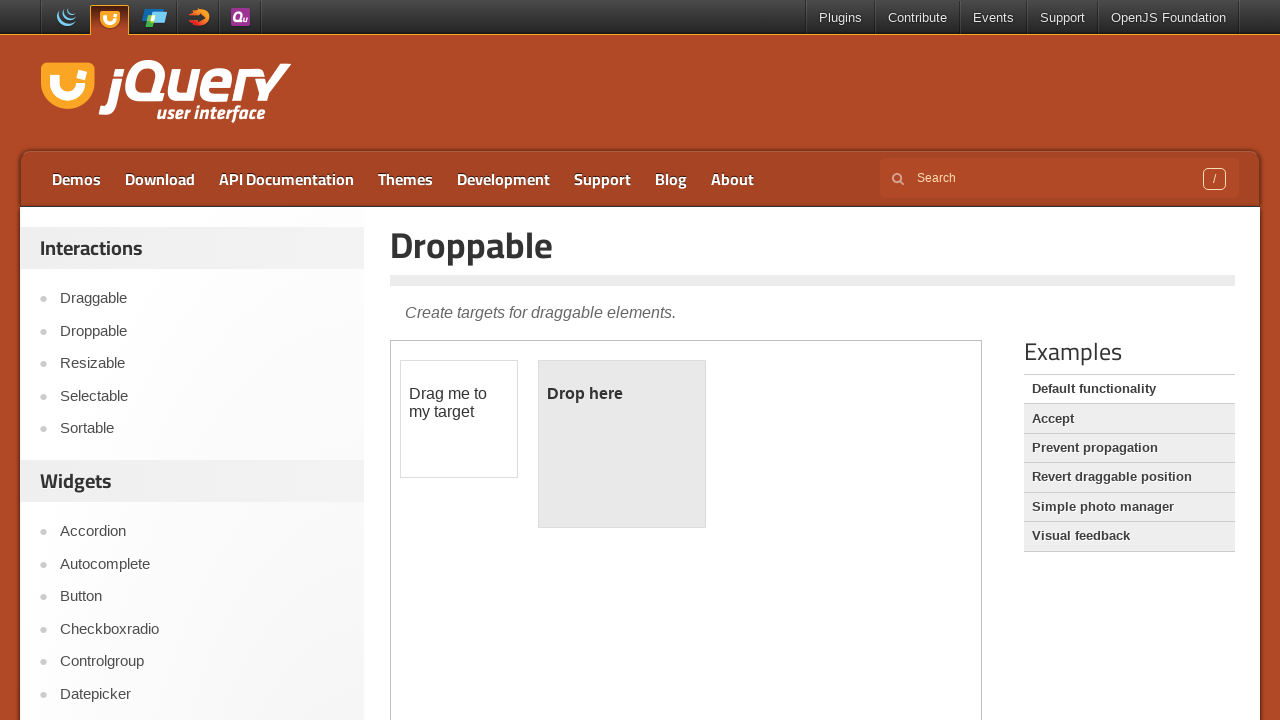

Located iframe with demo-frame class
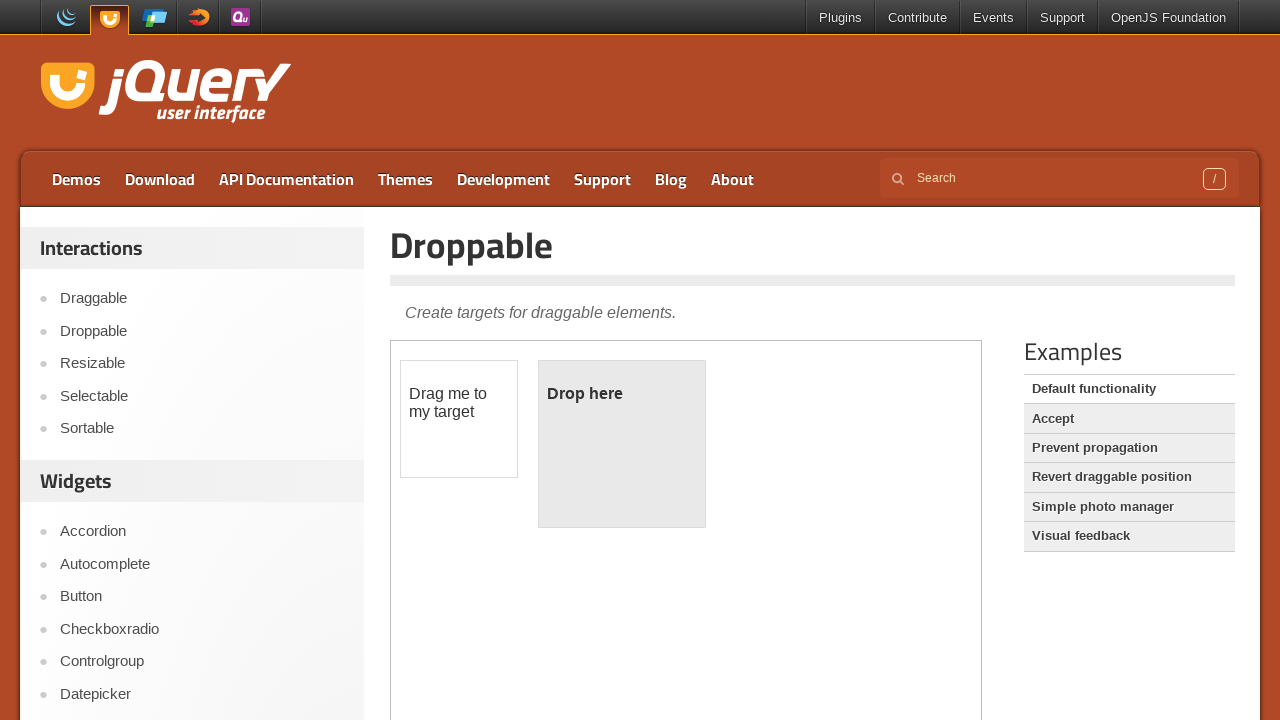

Located draggable element with id 'draggable' within iframe
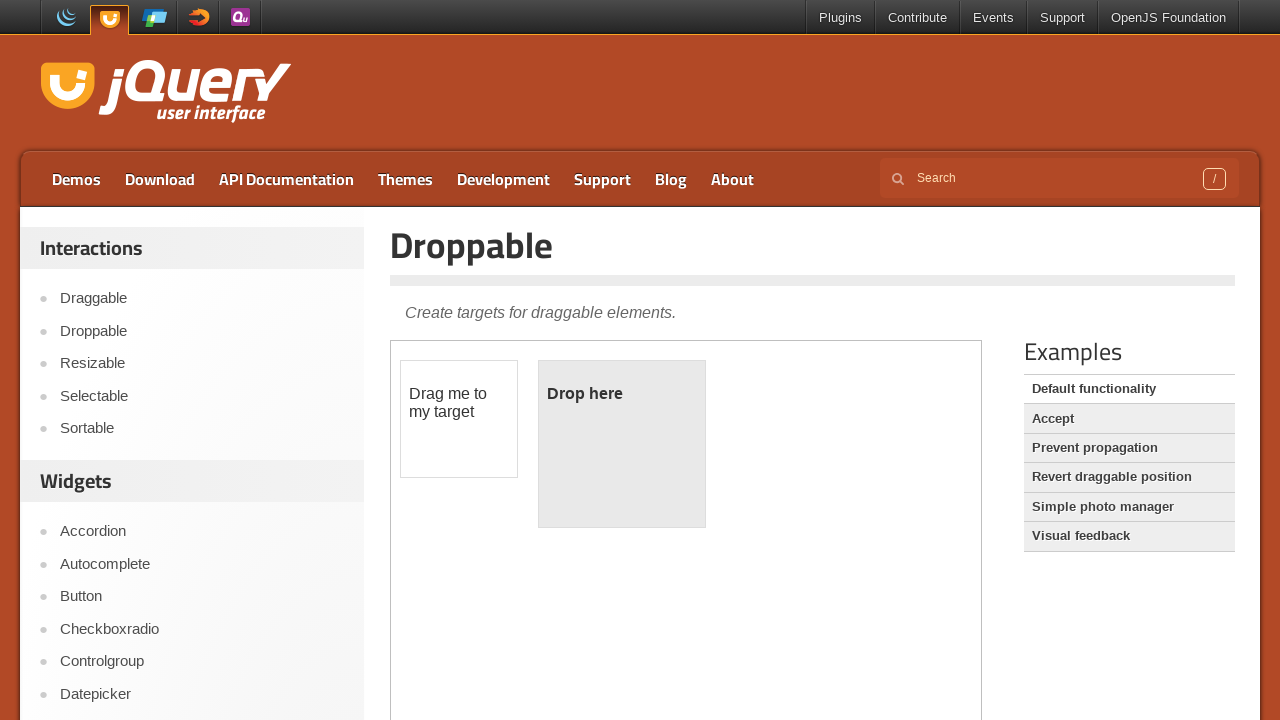

Located droppable element with id 'droppable' within iframe
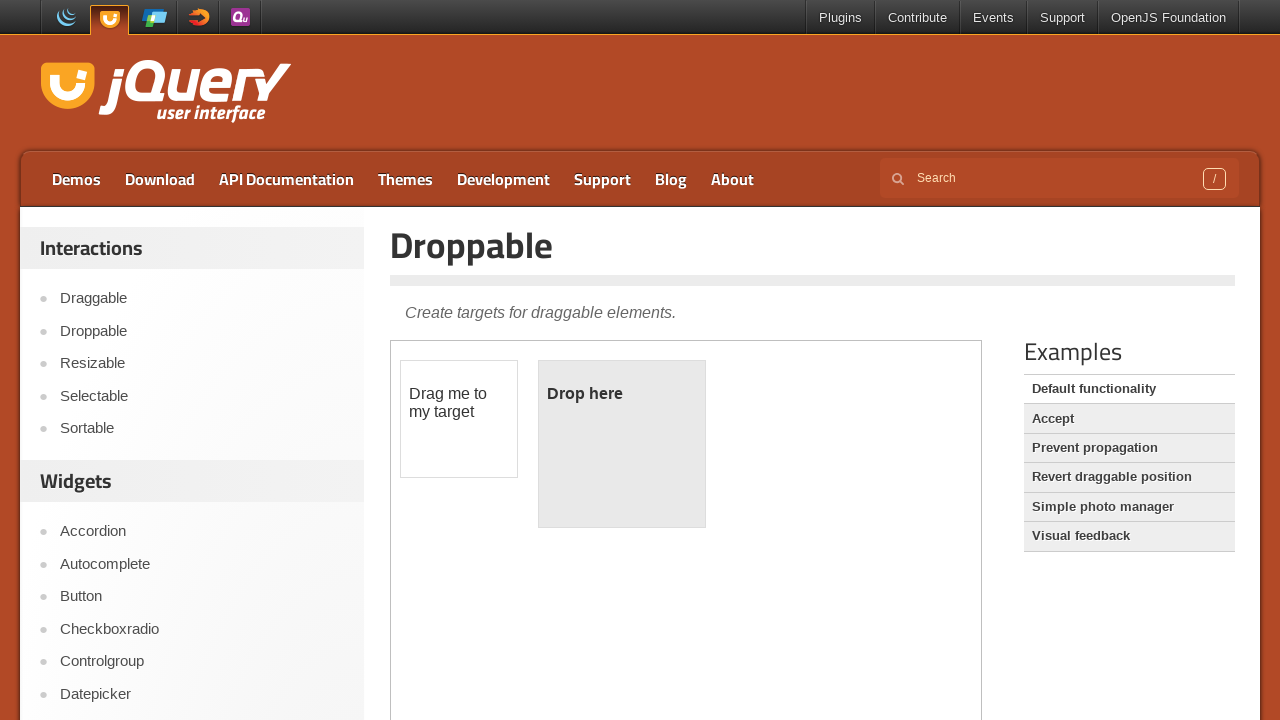

Dragged draggable element to droppable area at (622, 444)
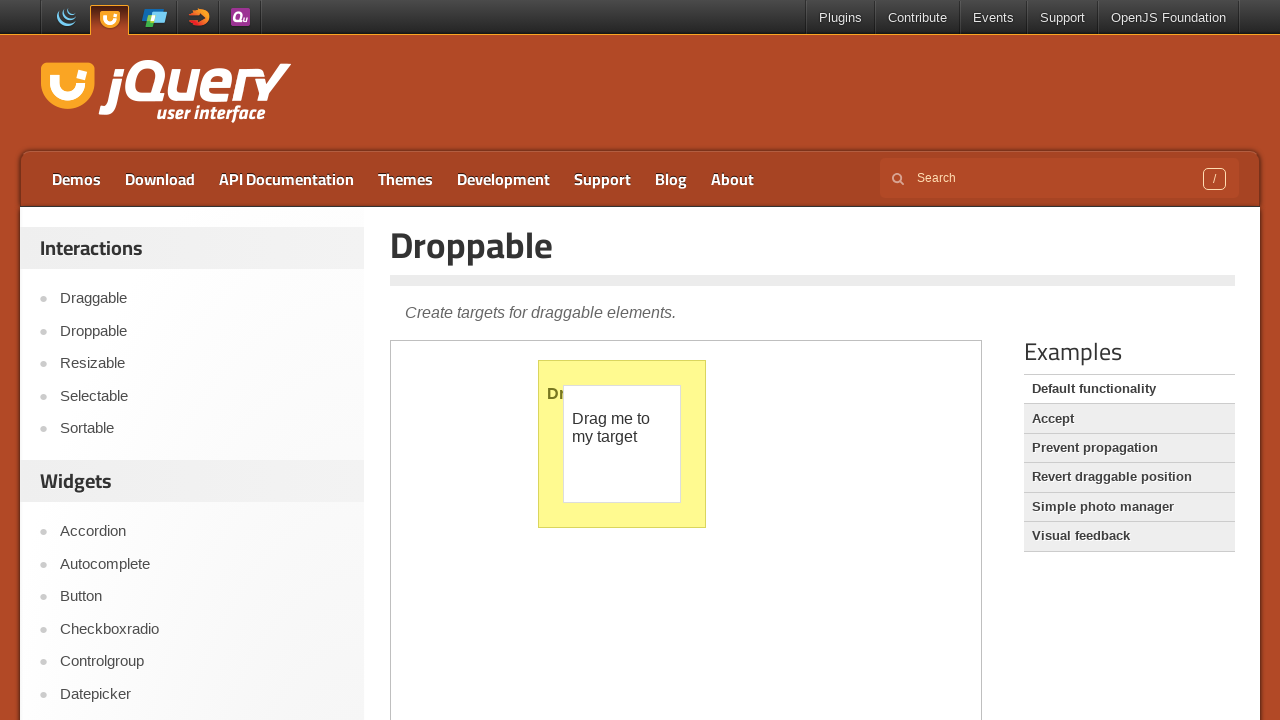

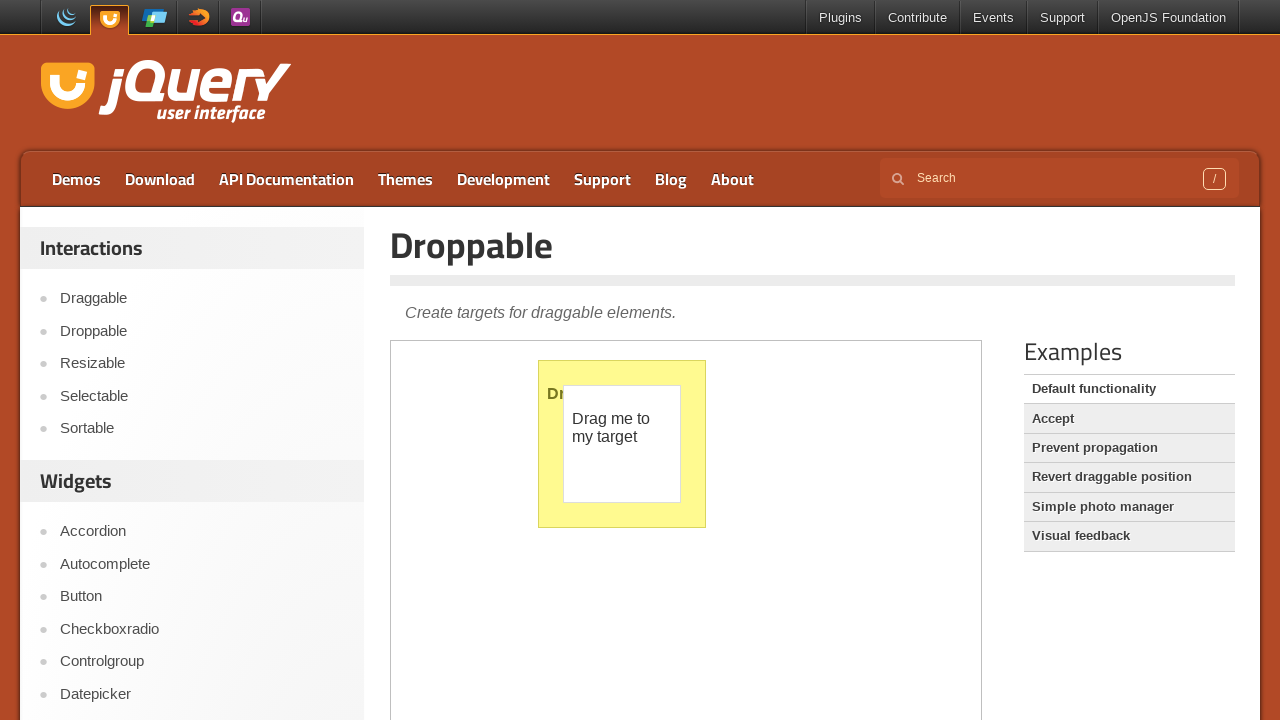